Tests a form submission flow by extracting a value from an element's attribute, calculating a result using a mathematical formula, filling in the answer, checking checkboxes, and submitting the form.

Starting URL: http://suninjuly.github.io/get_attribute.html

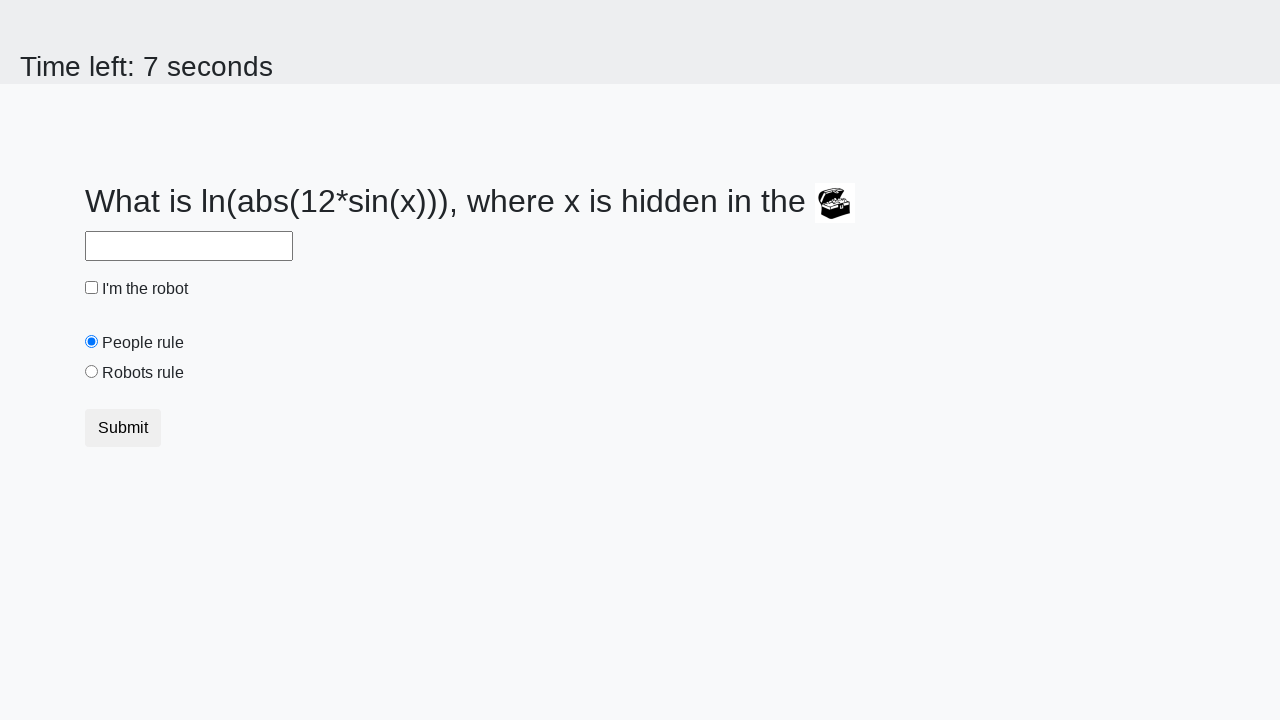

Located treasure element
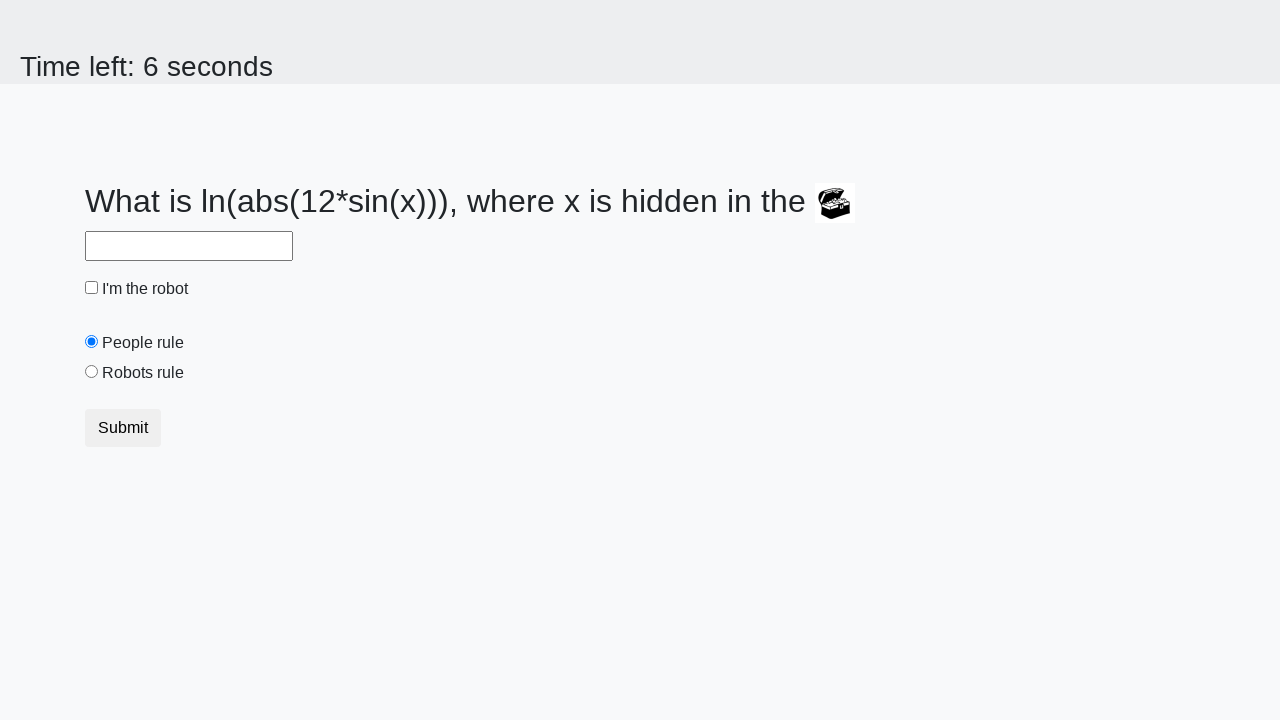

Extracted valuex attribute: 41
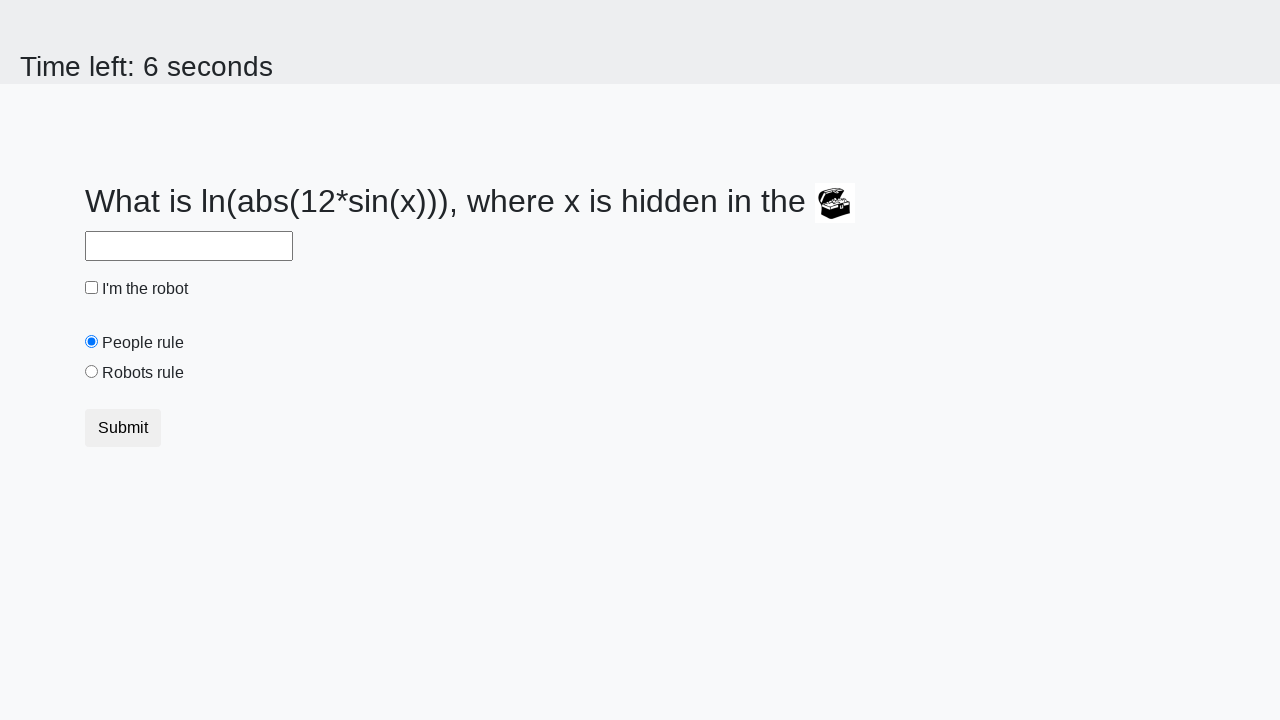

Calculated result using formula: 0.6436796004658139
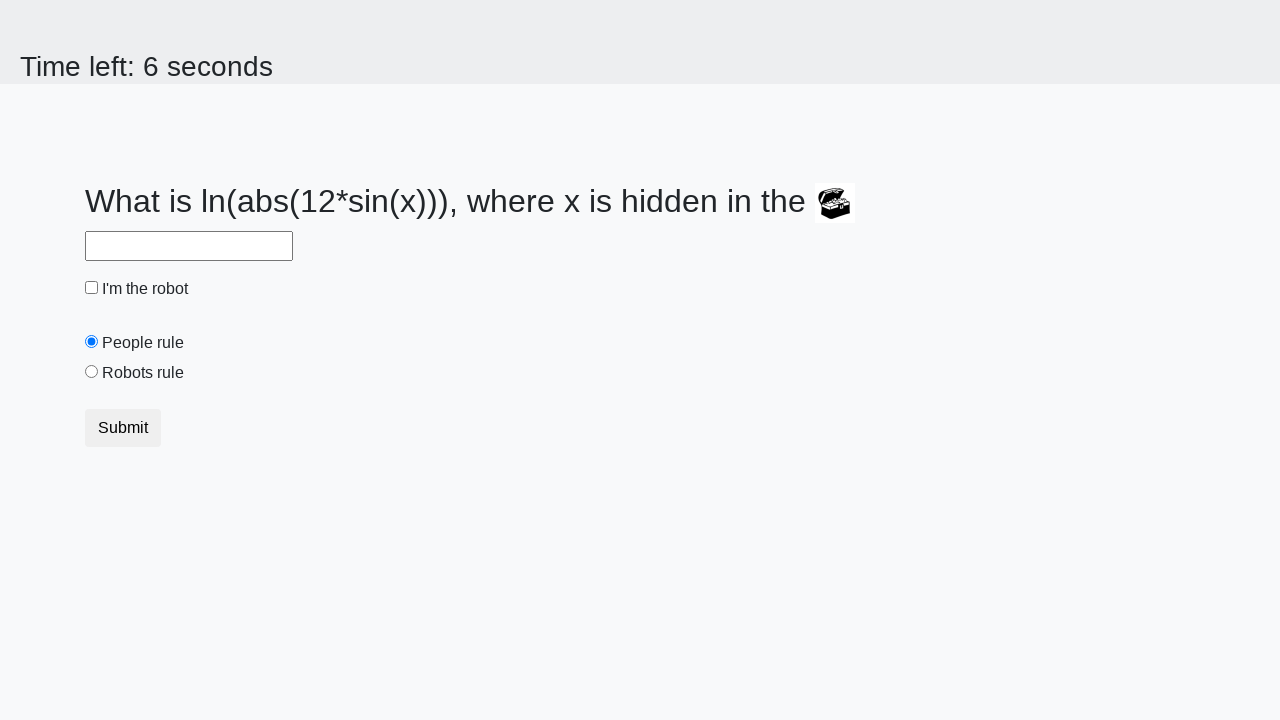

Filled answer field with calculated value: 0.6436796004658139 on #answer
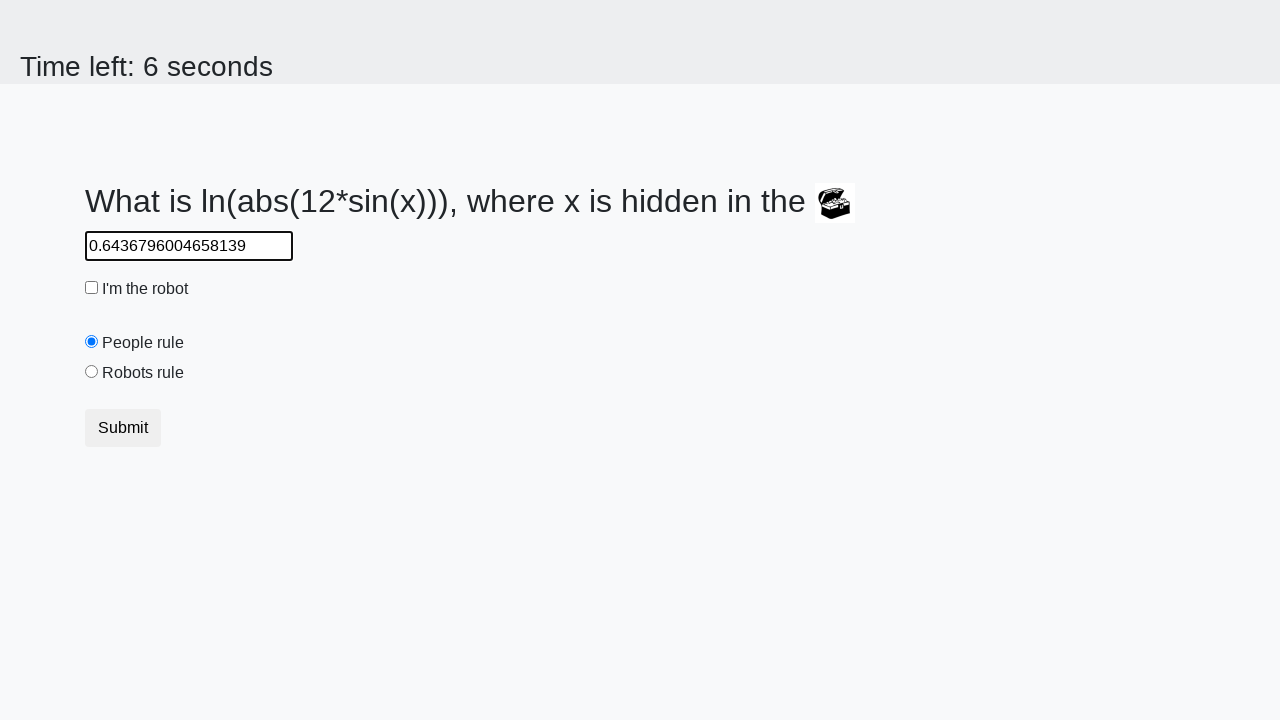

Clicked robot checkbox at (92, 288) on #robotCheckbox
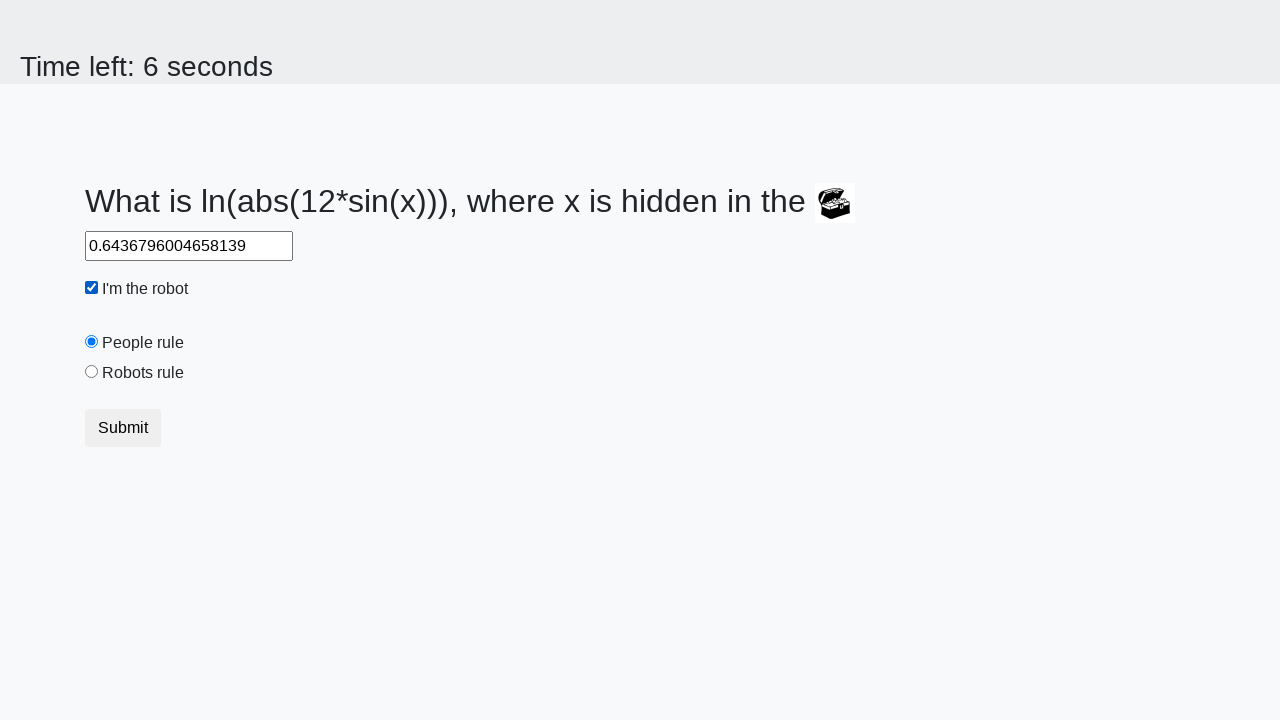

Clicked robots rule checkbox at (92, 372) on #robotsRule
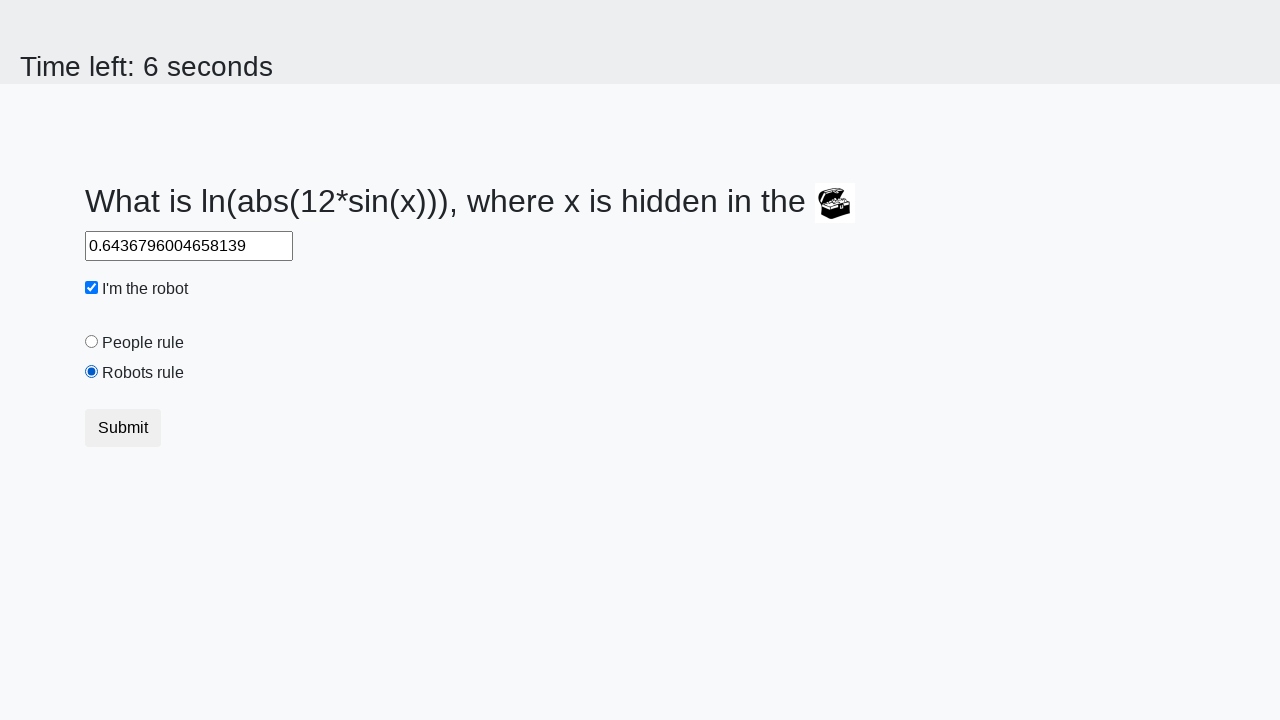

Clicked submit button to complete form submission at (123, 428) on [type="submit"]
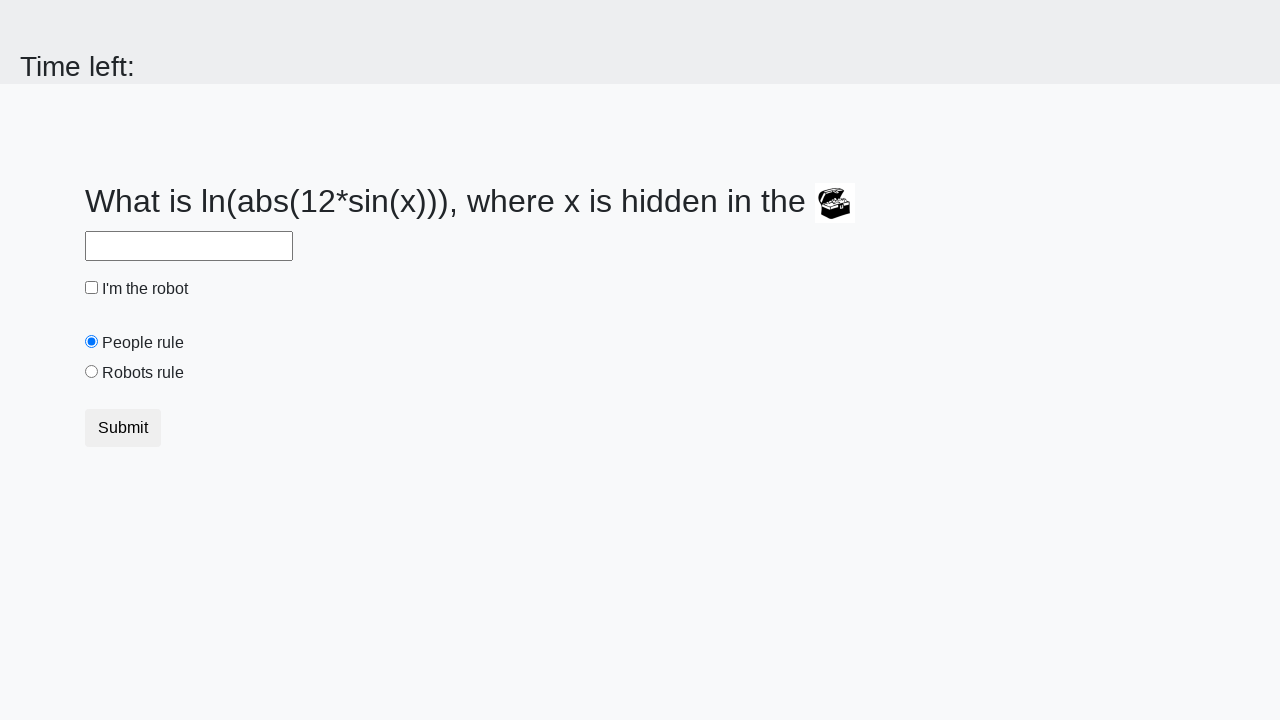

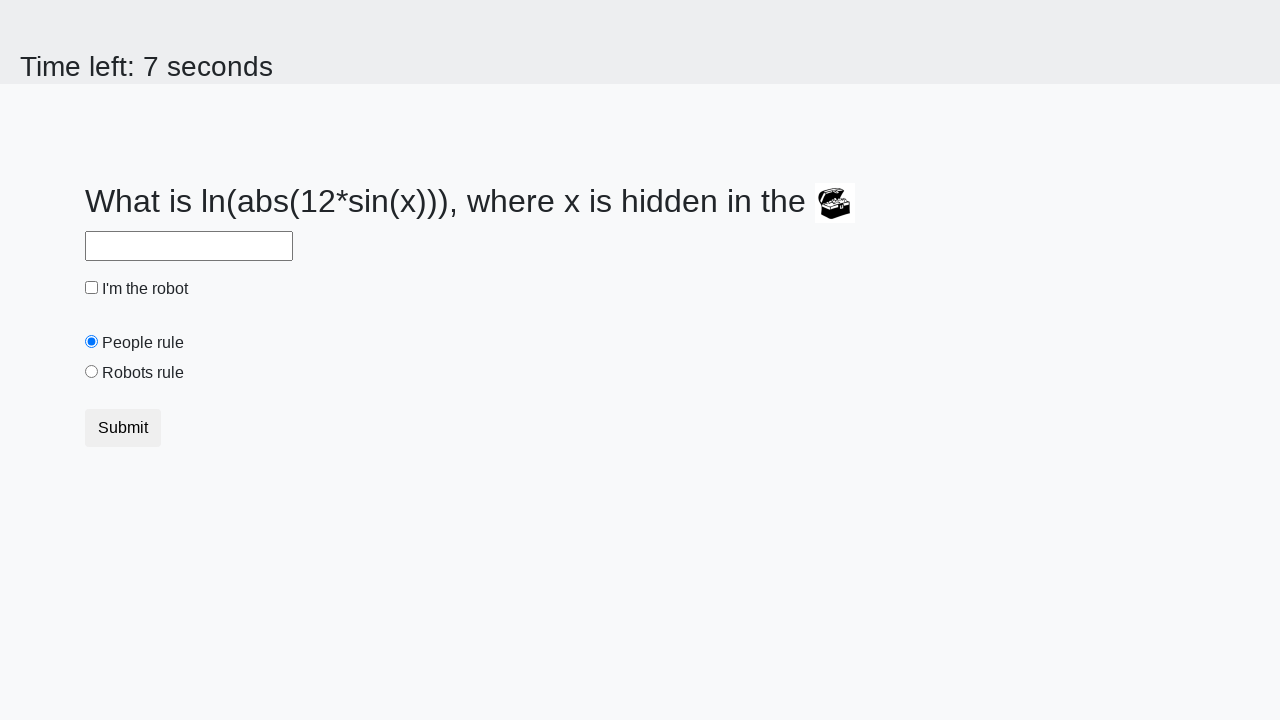